Navigates to the UK government holiday entitlement calculator and checks the "Yes" radio button input

Starting URL: https://www.gov.uk/calculate-your-holiday-entitlement/y

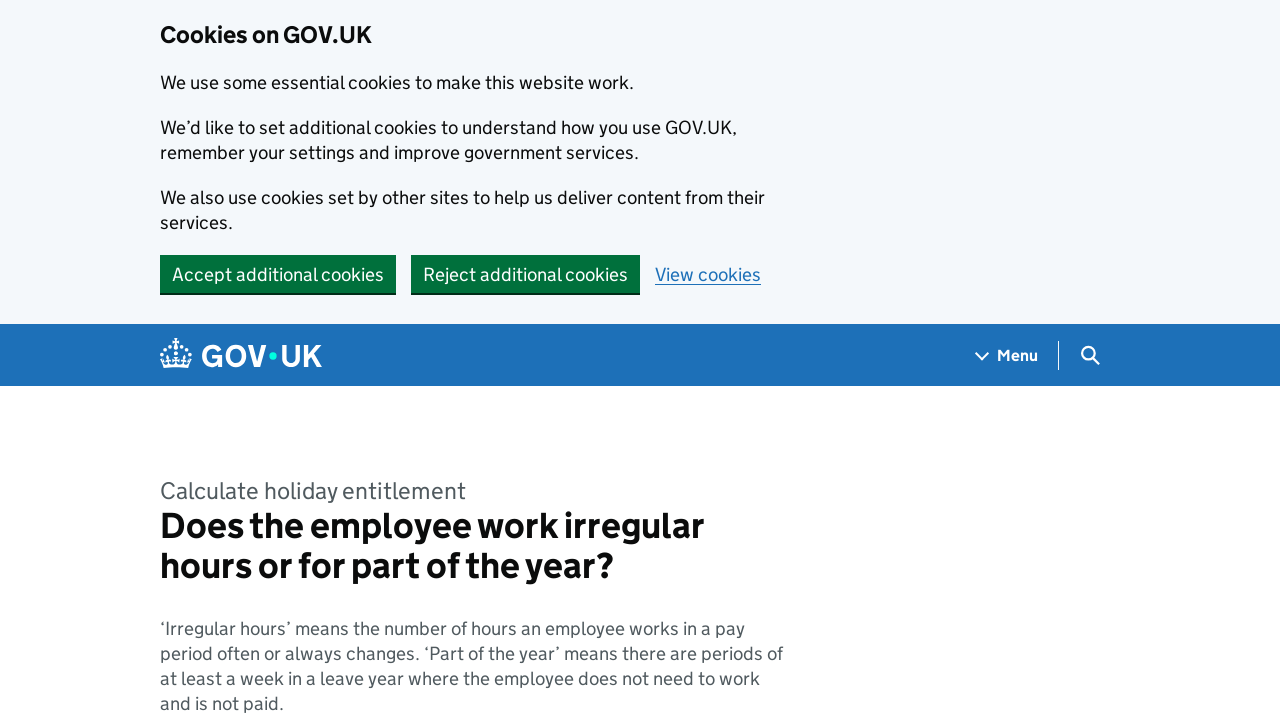

Checked the 'Yes' radio button on UK government holiday entitlement calculator at (182, 360) on internal:label="Yes"i
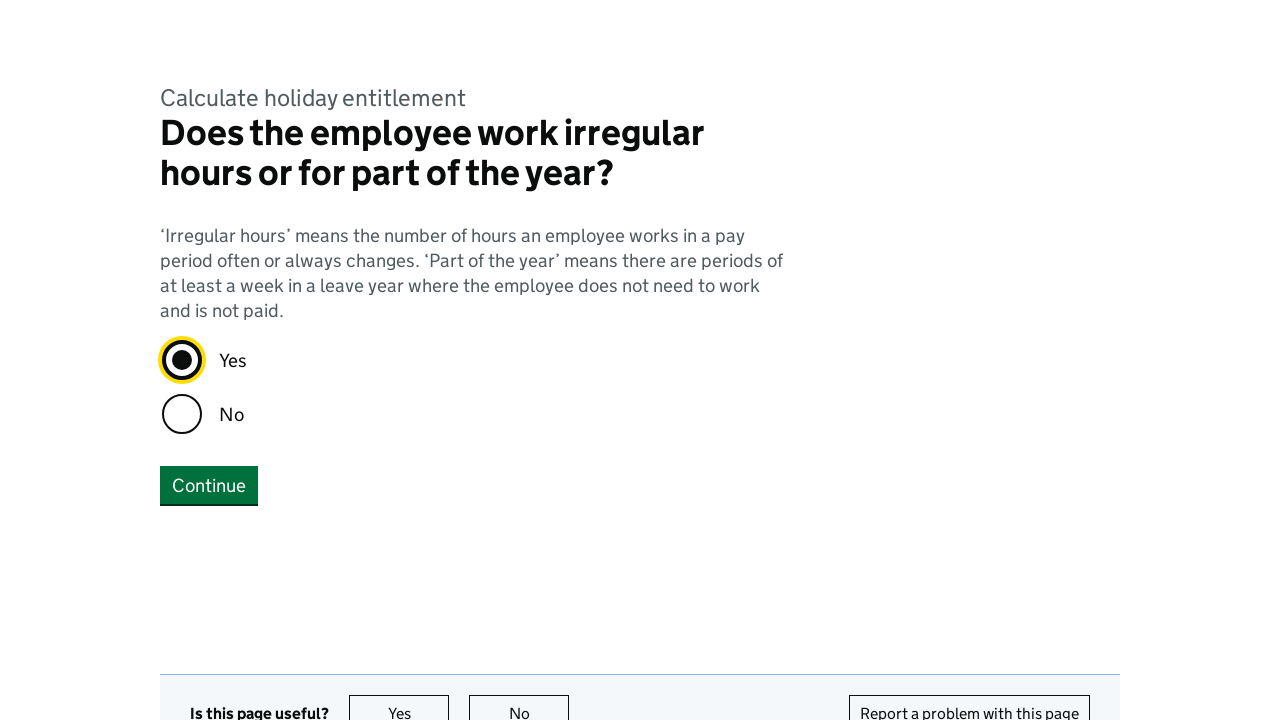

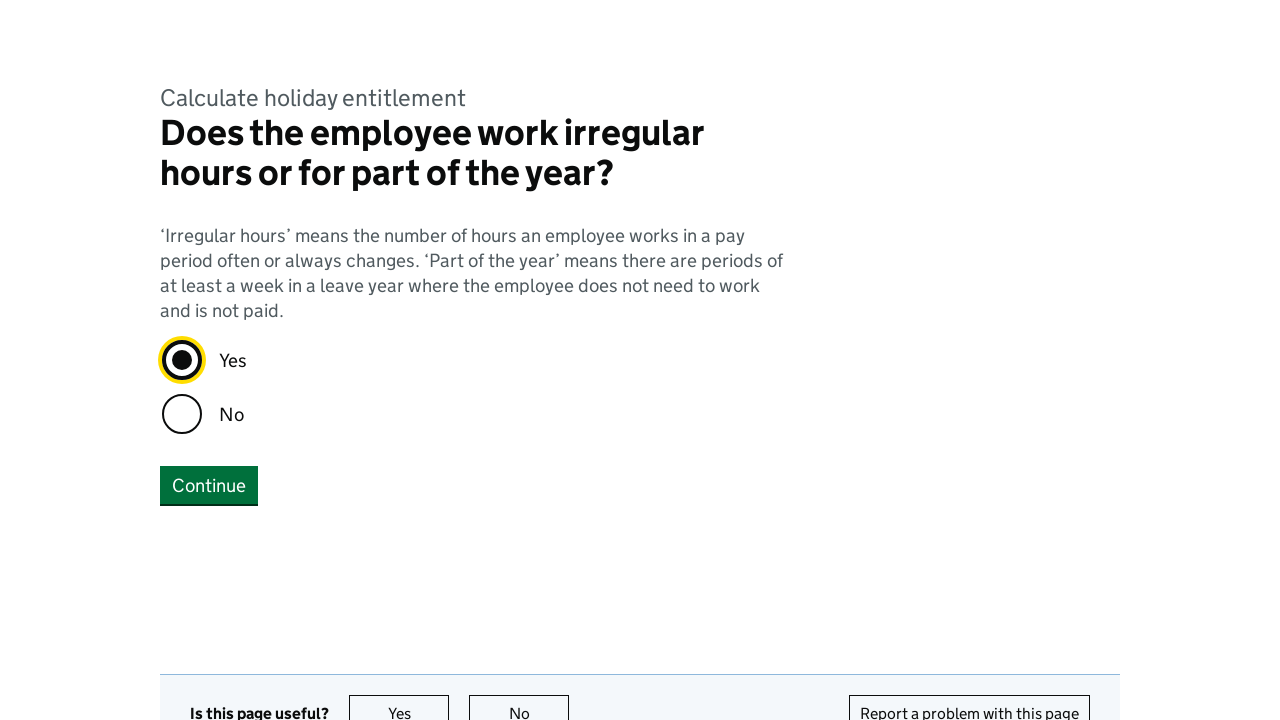